Tests browser navigation functionality including refresh, back, and forward navigation between two pages

Starting URL: https://letskodeit.teachable.com/p/practice

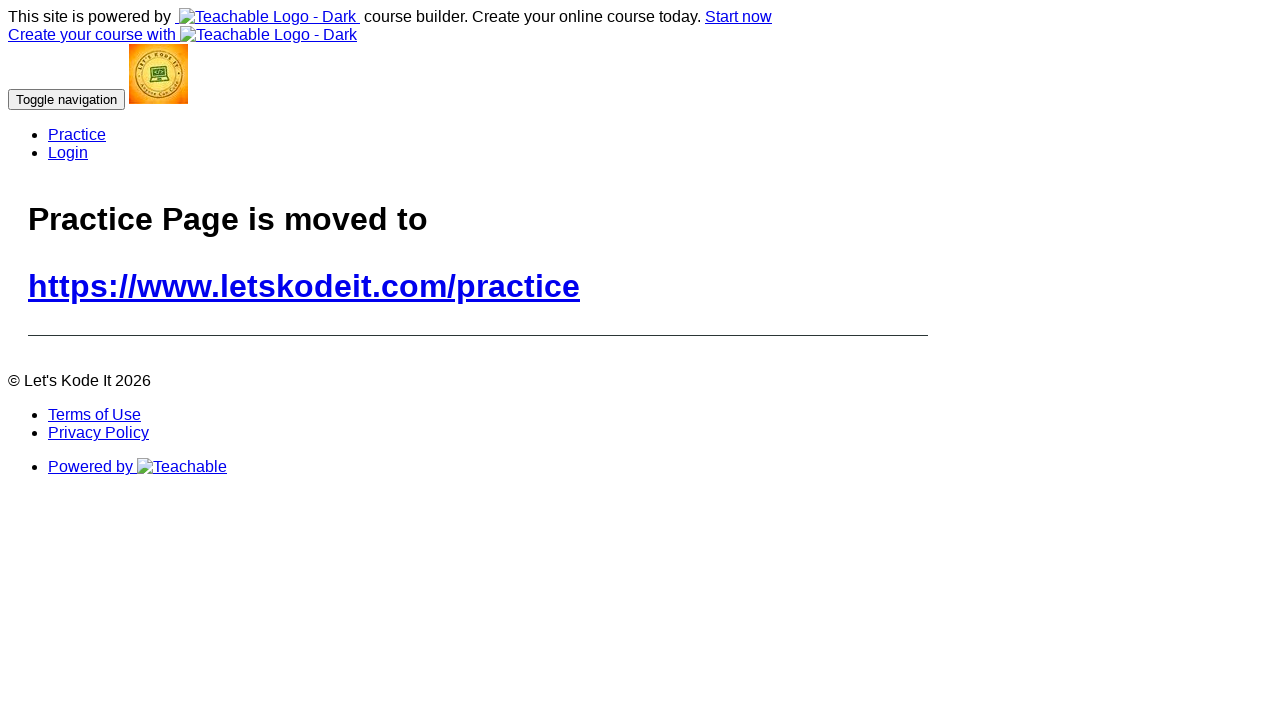

Reloaded the current page using reload()
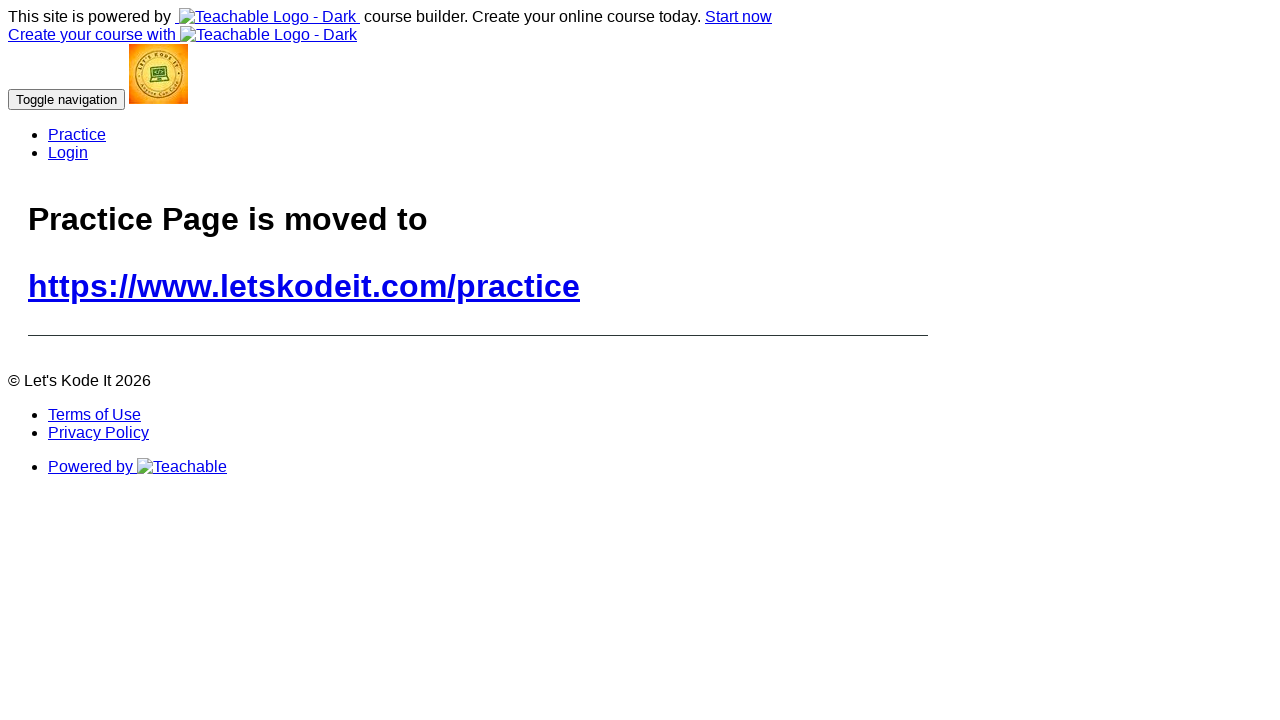

Reloaded the page by navigating to current URL
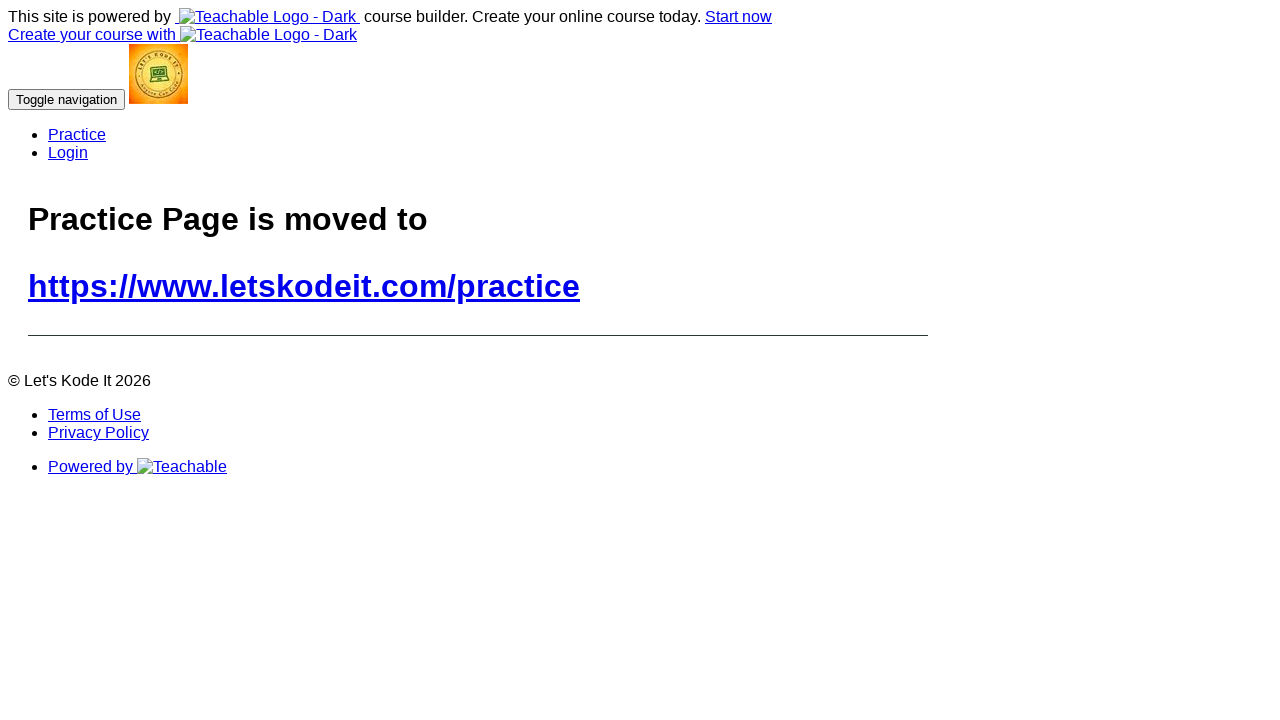

Navigated to different page (thegeekstuff.com)
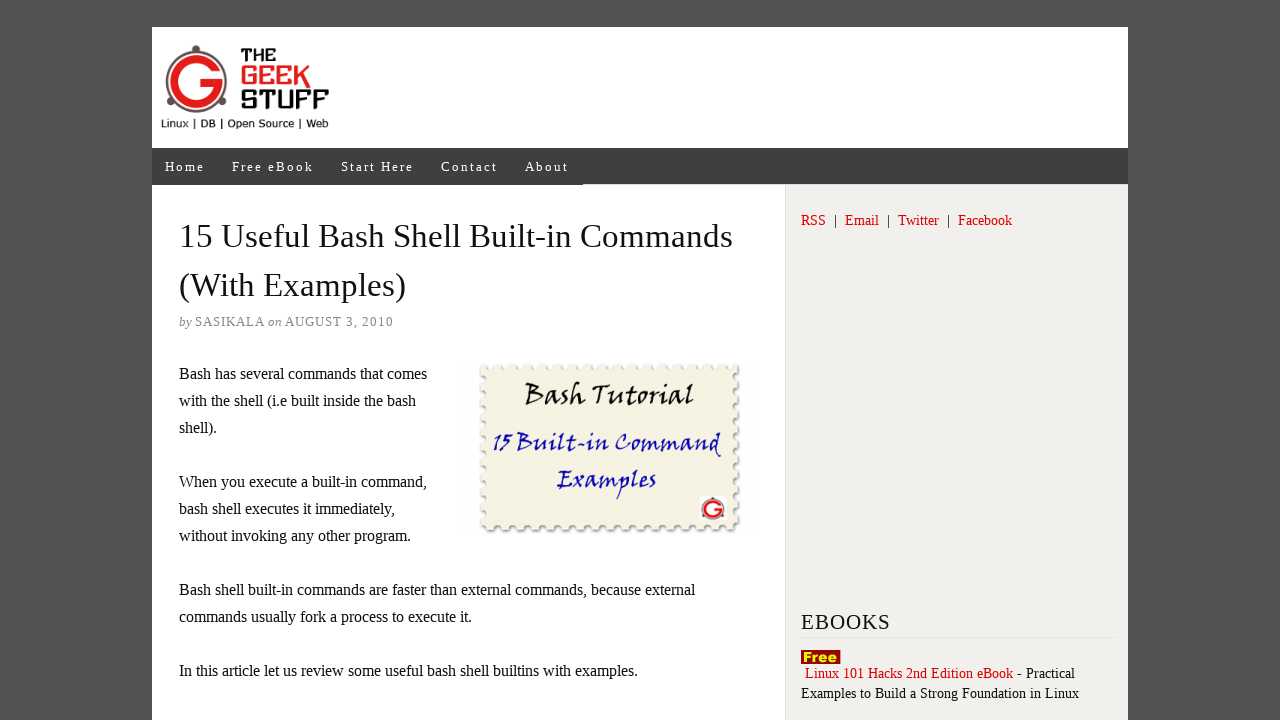

Navigated back to previous page using back button
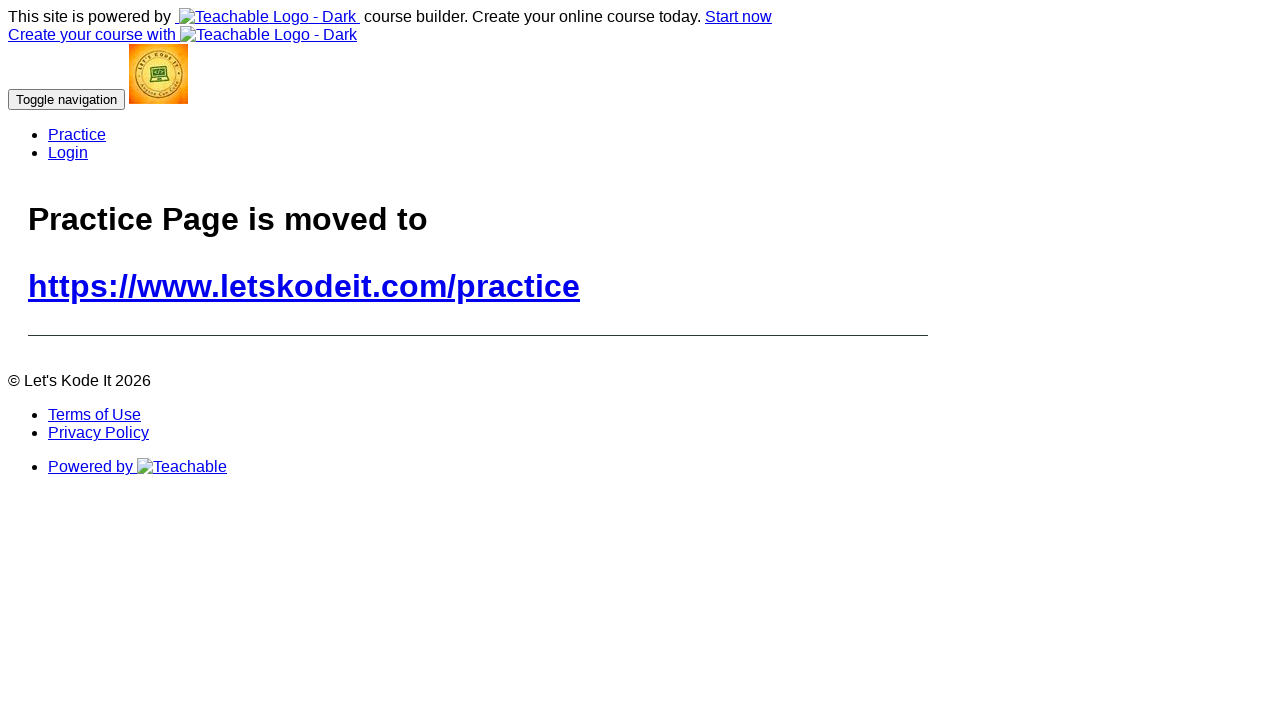

Navigated forward to next page using forward button
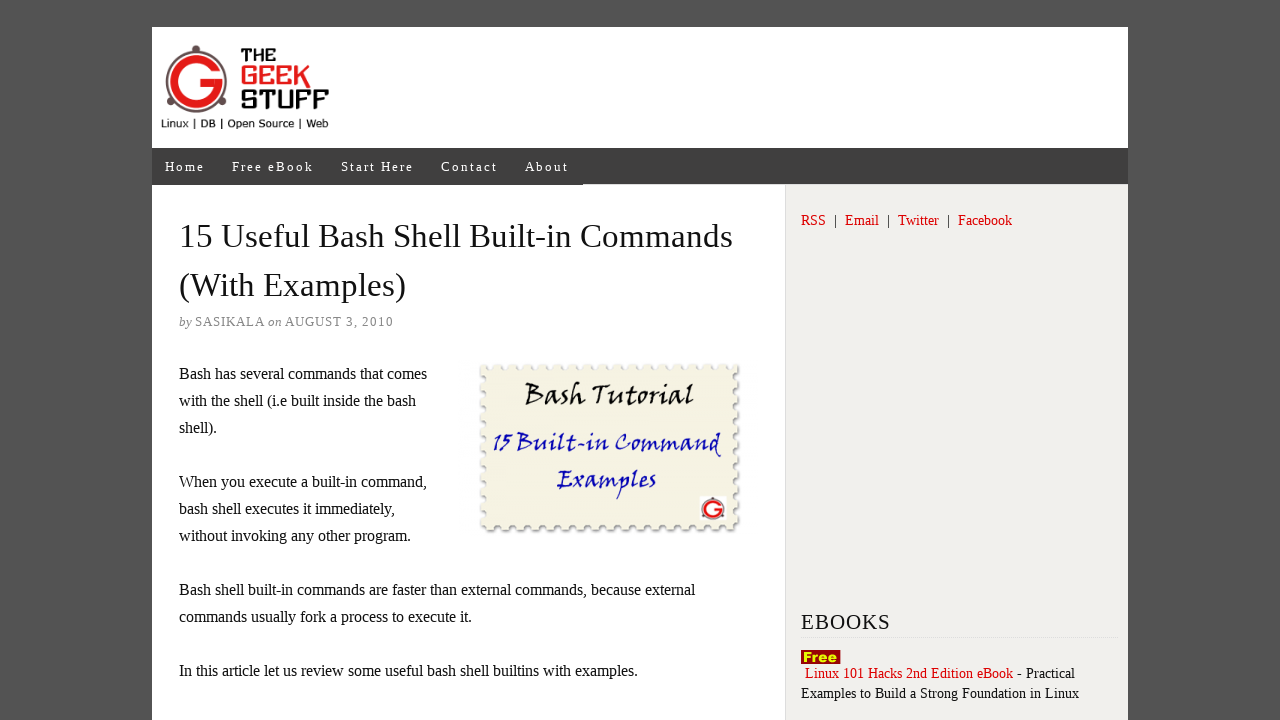

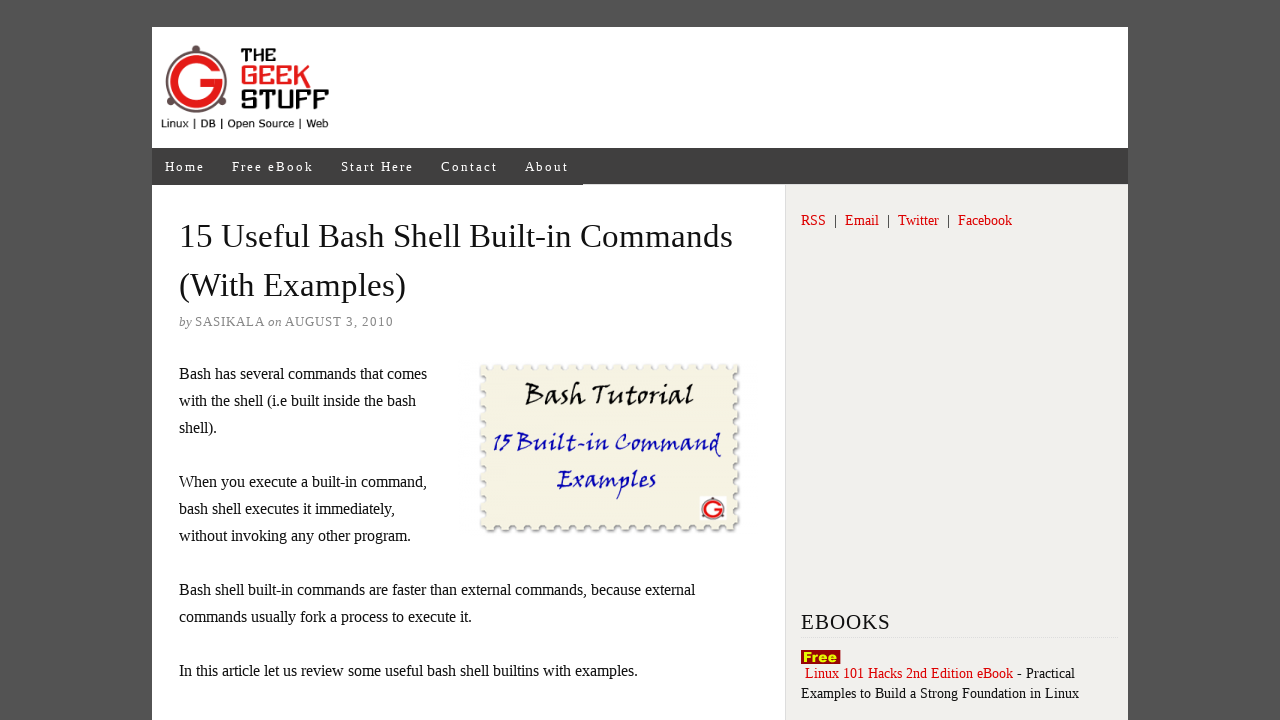